Verifies that the "Adress:" text is visible on the CAG Contactor company page

Starting URL: https://www.cag.se/om-oss/vara-bolag/cag-contactor/

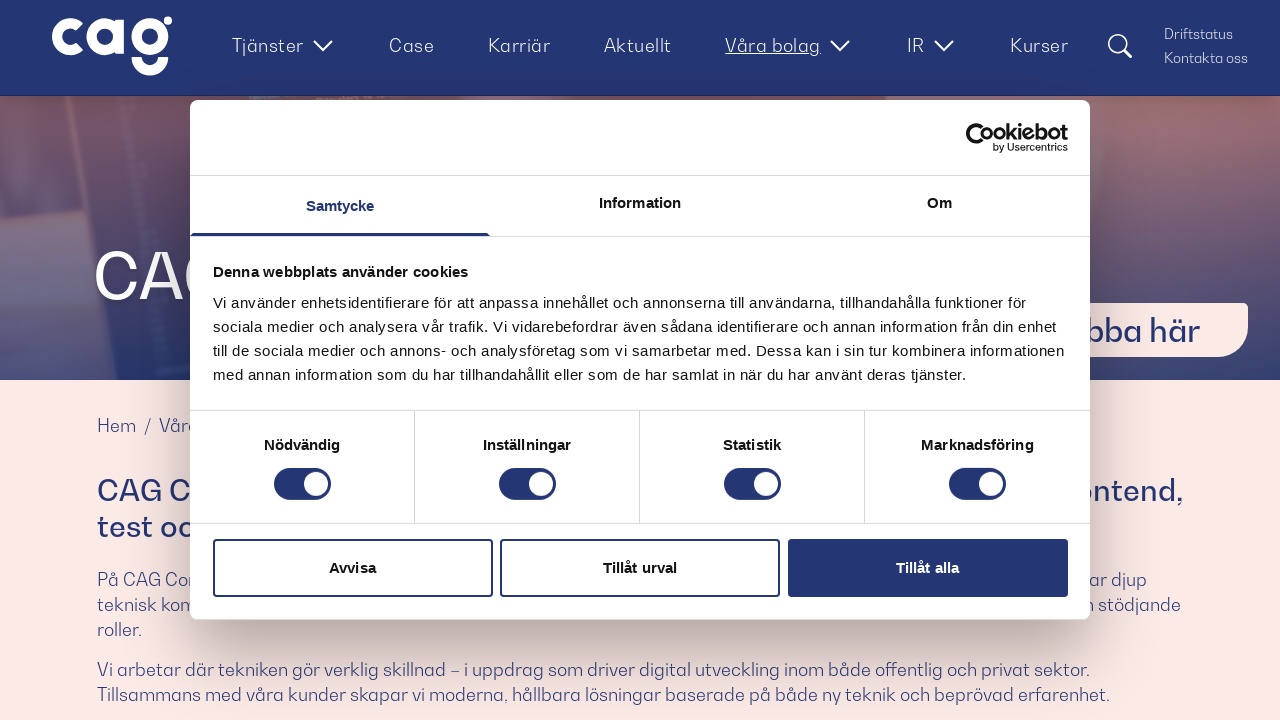

Navigated to CAG Contactor company page
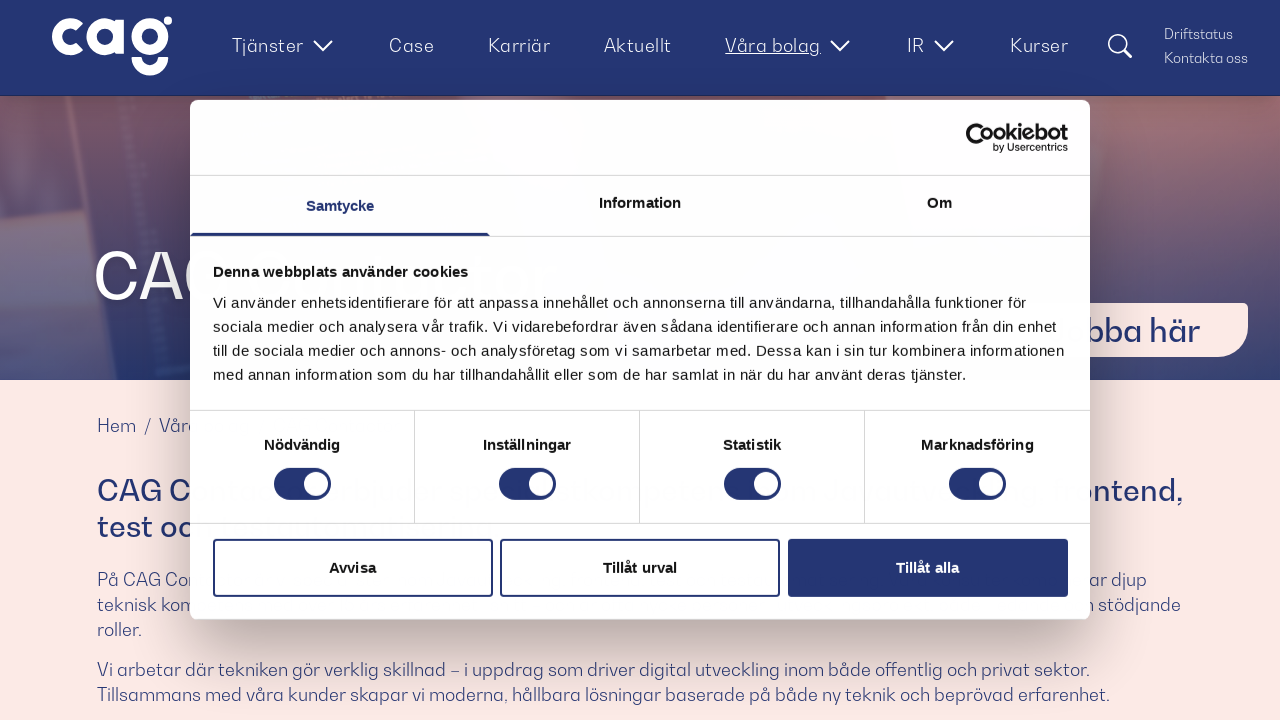

Located 'Adress:' text element
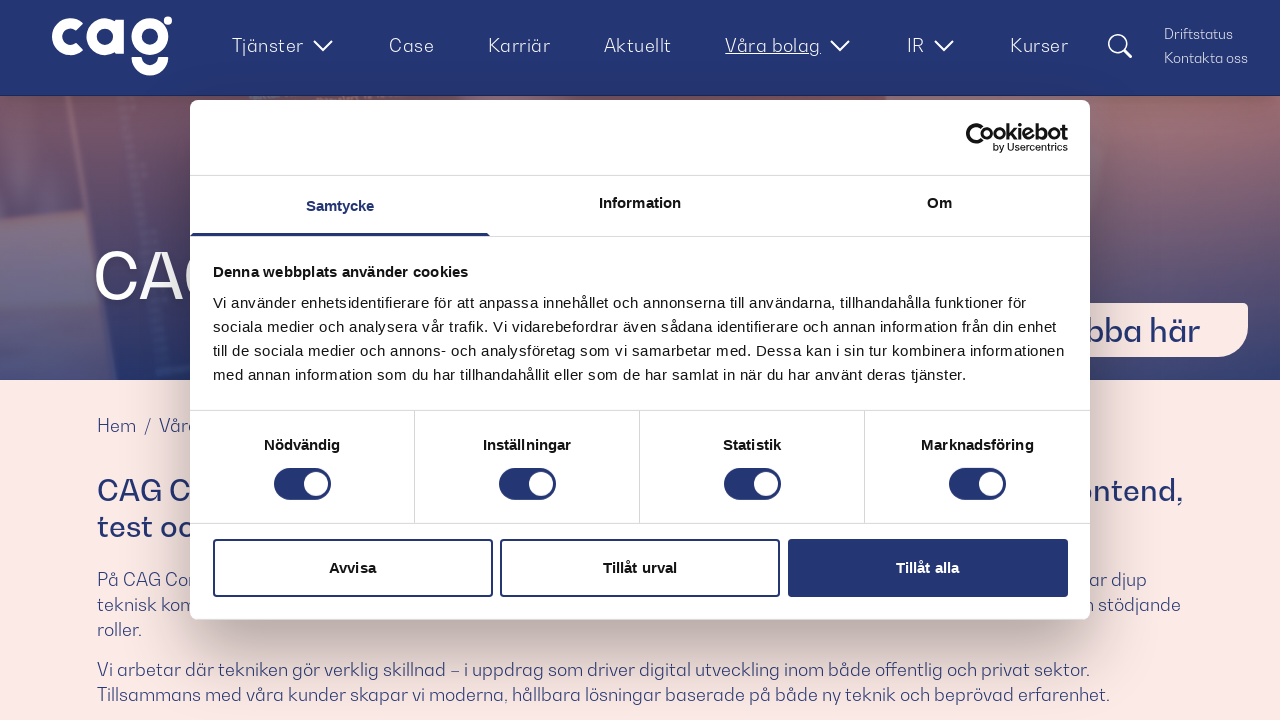

Waited for 'Adress:' text to become visible
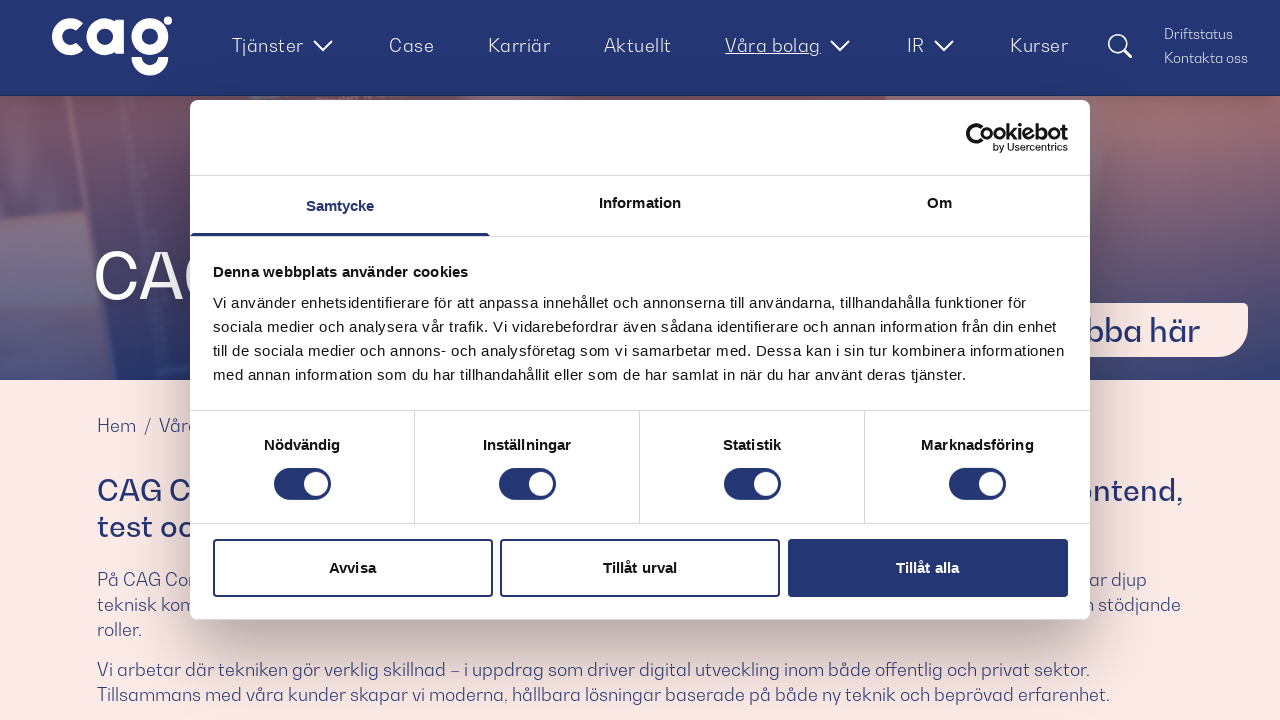

Verified that 'Adress:' text is visible on the page
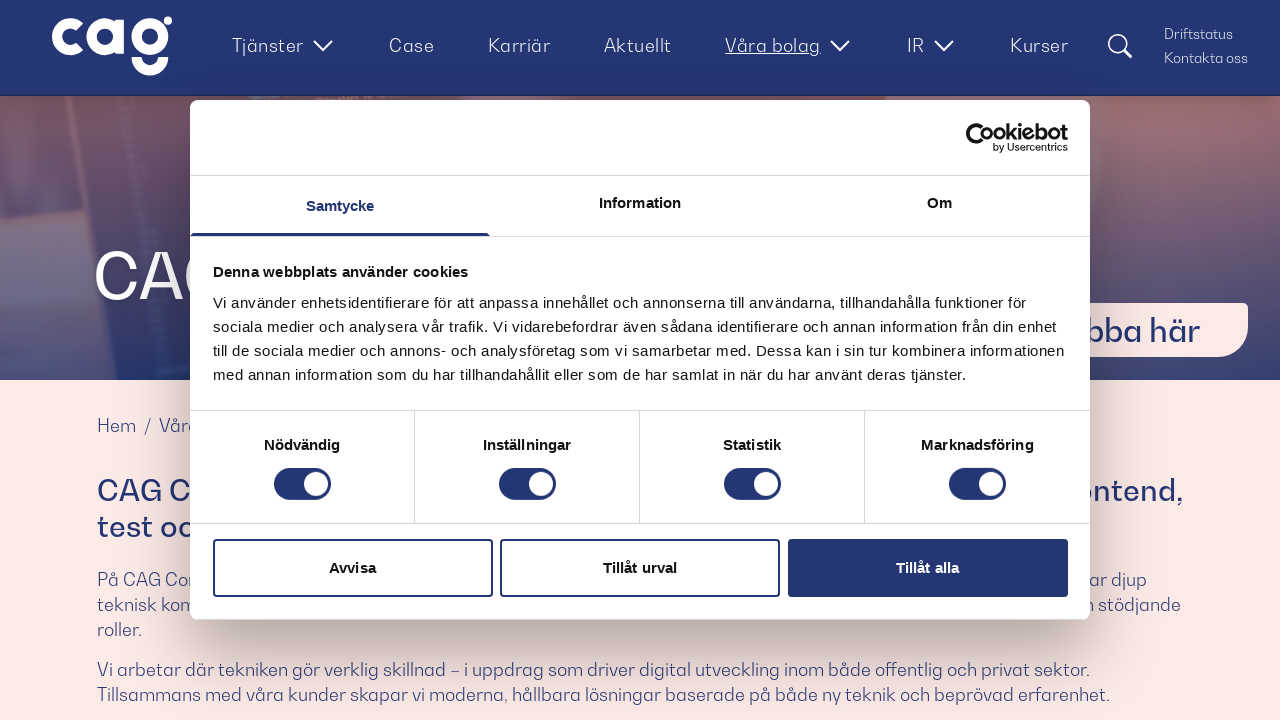

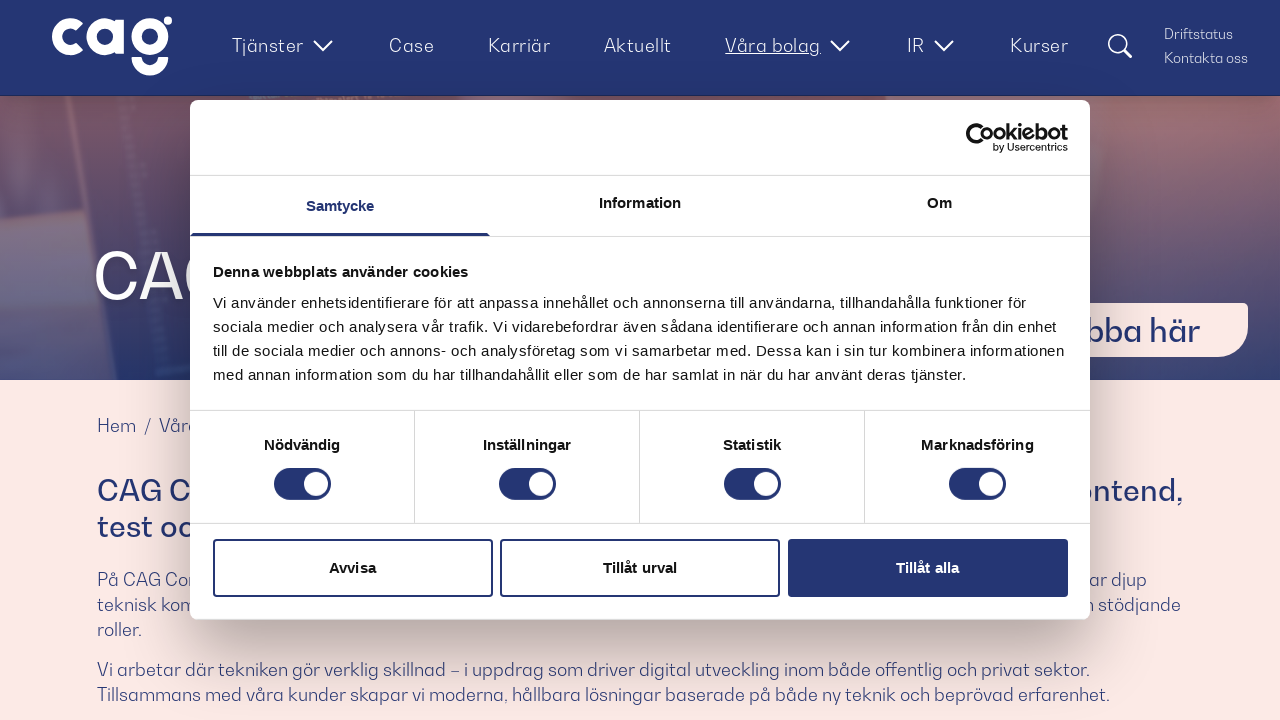